Tests browser window manipulation (maximize, minimize, fullscreen) on YouTube and verifies the page title is accessible. The script navigates to YouTube and performs various window state changes.

Starting URL: https://www.youtube.com/

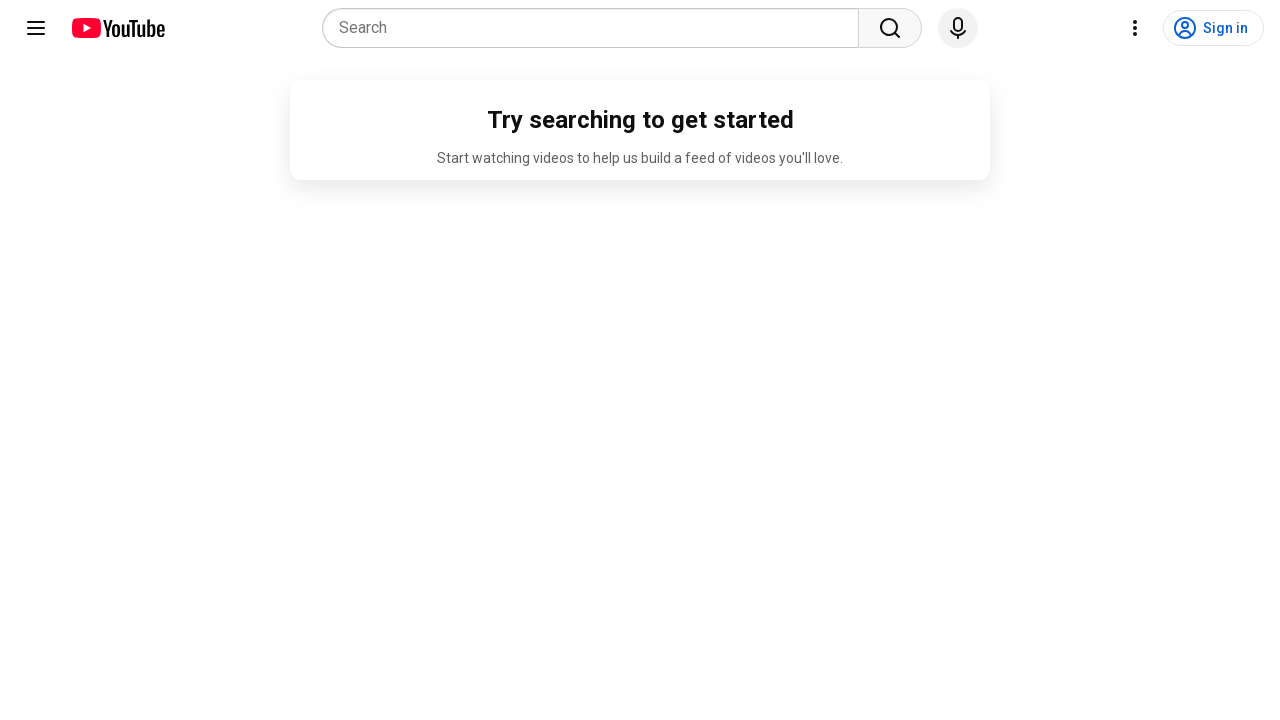

Set viewport to 1920x1080 (maximized window size)
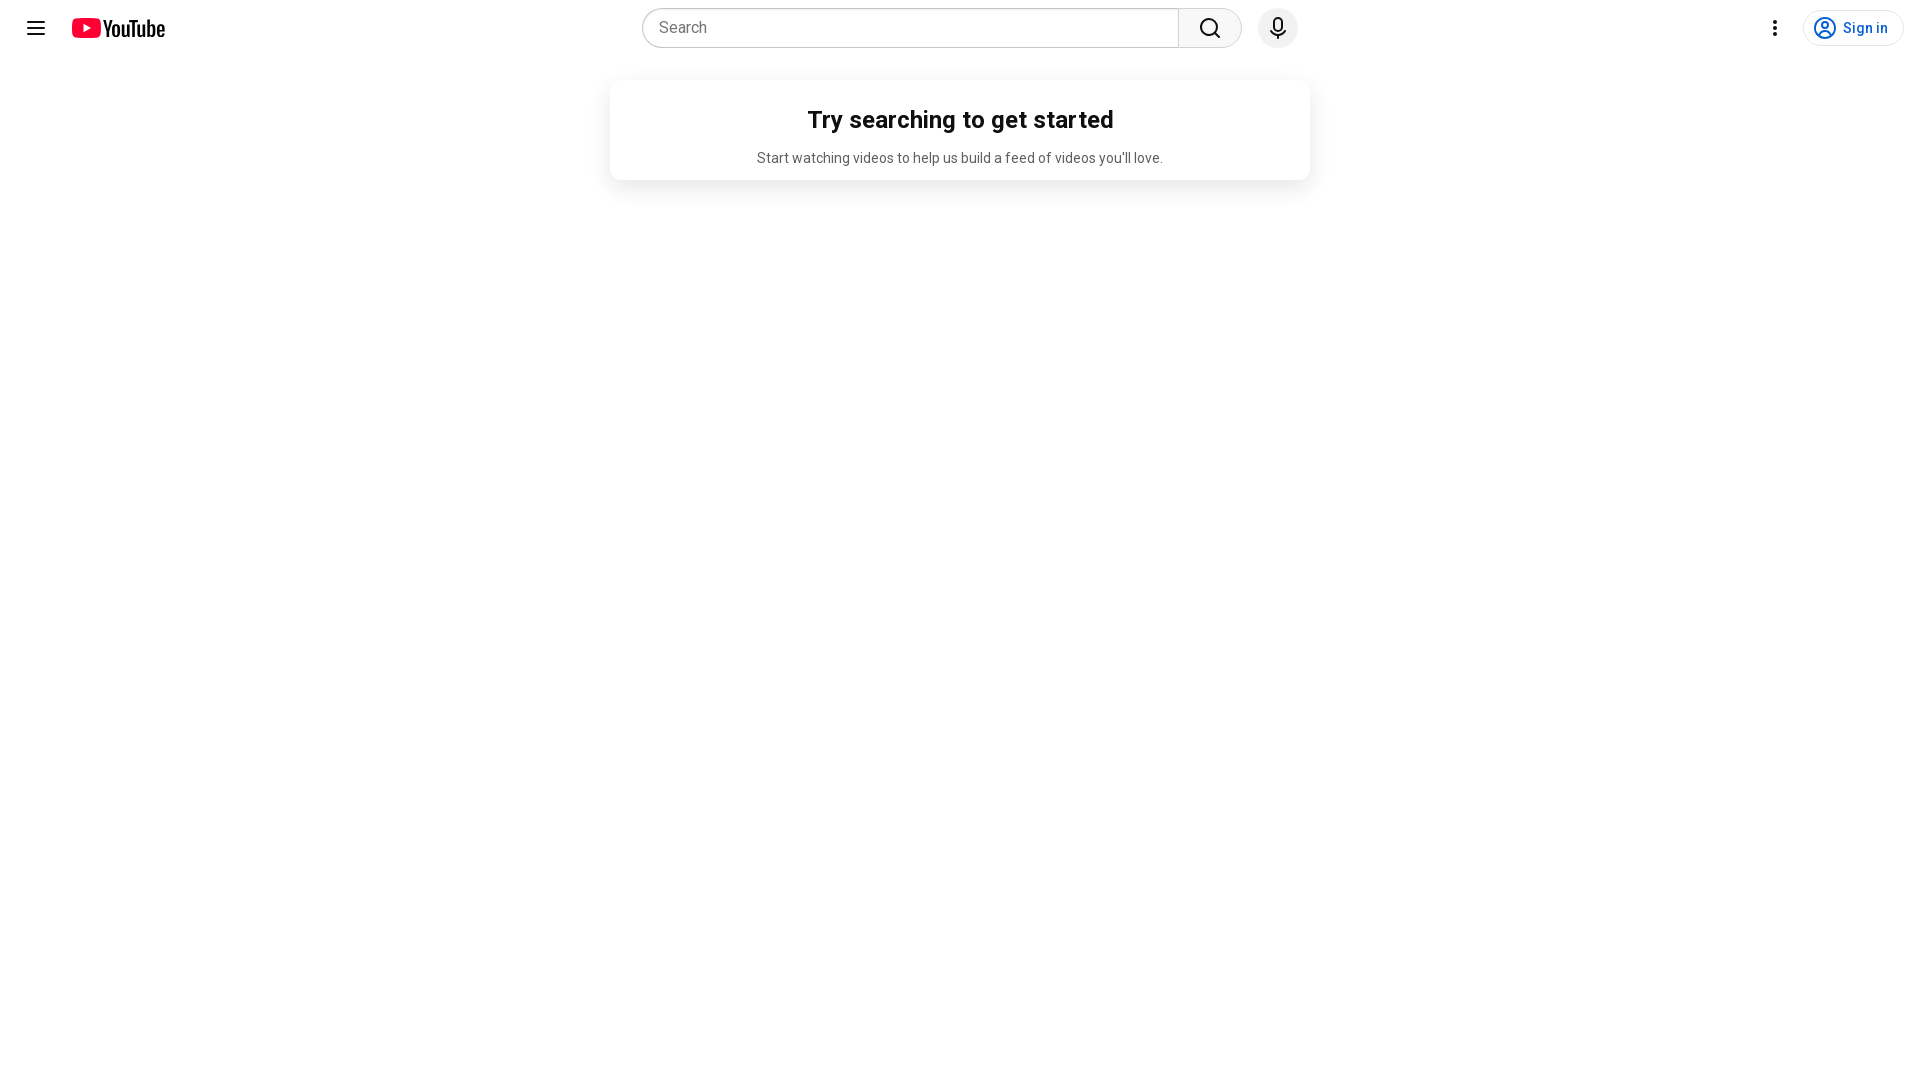

Page loaded with domcontentloaded state
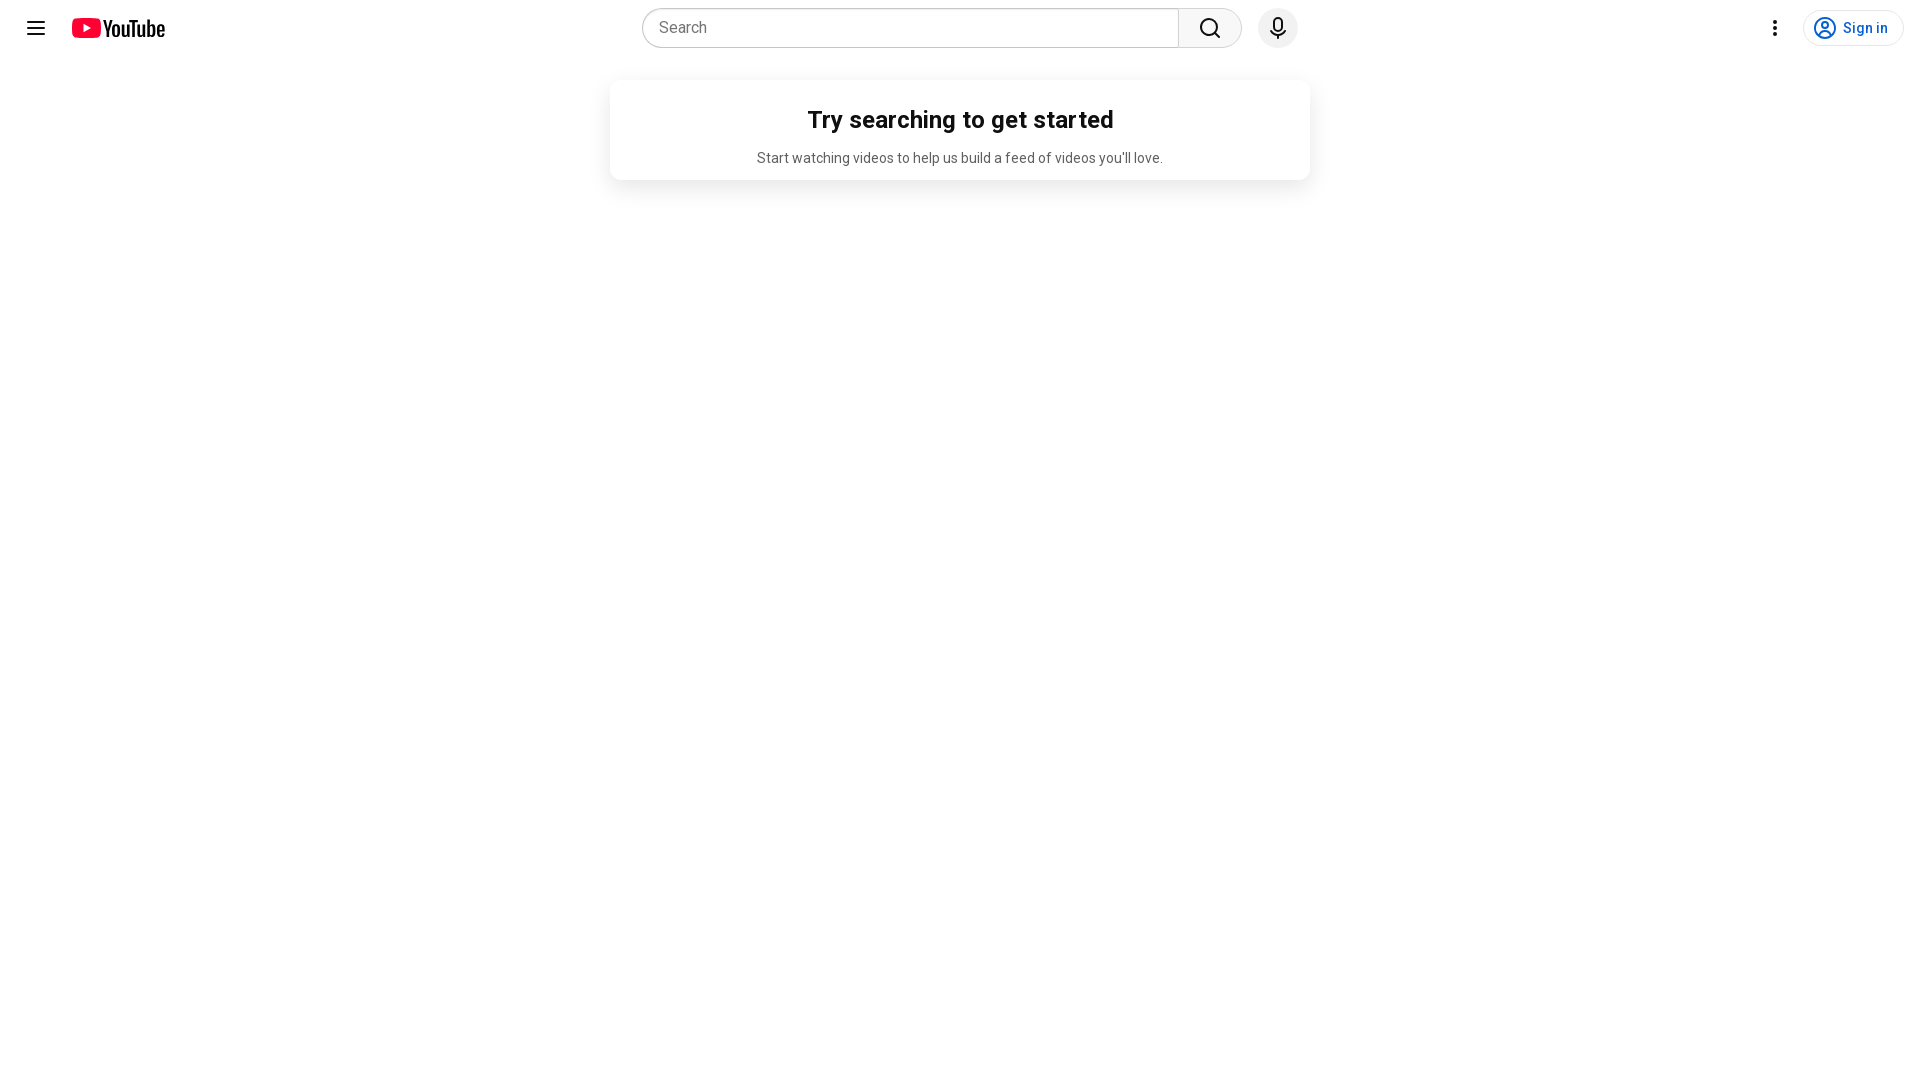

Retrieved page title: 'YouTube'
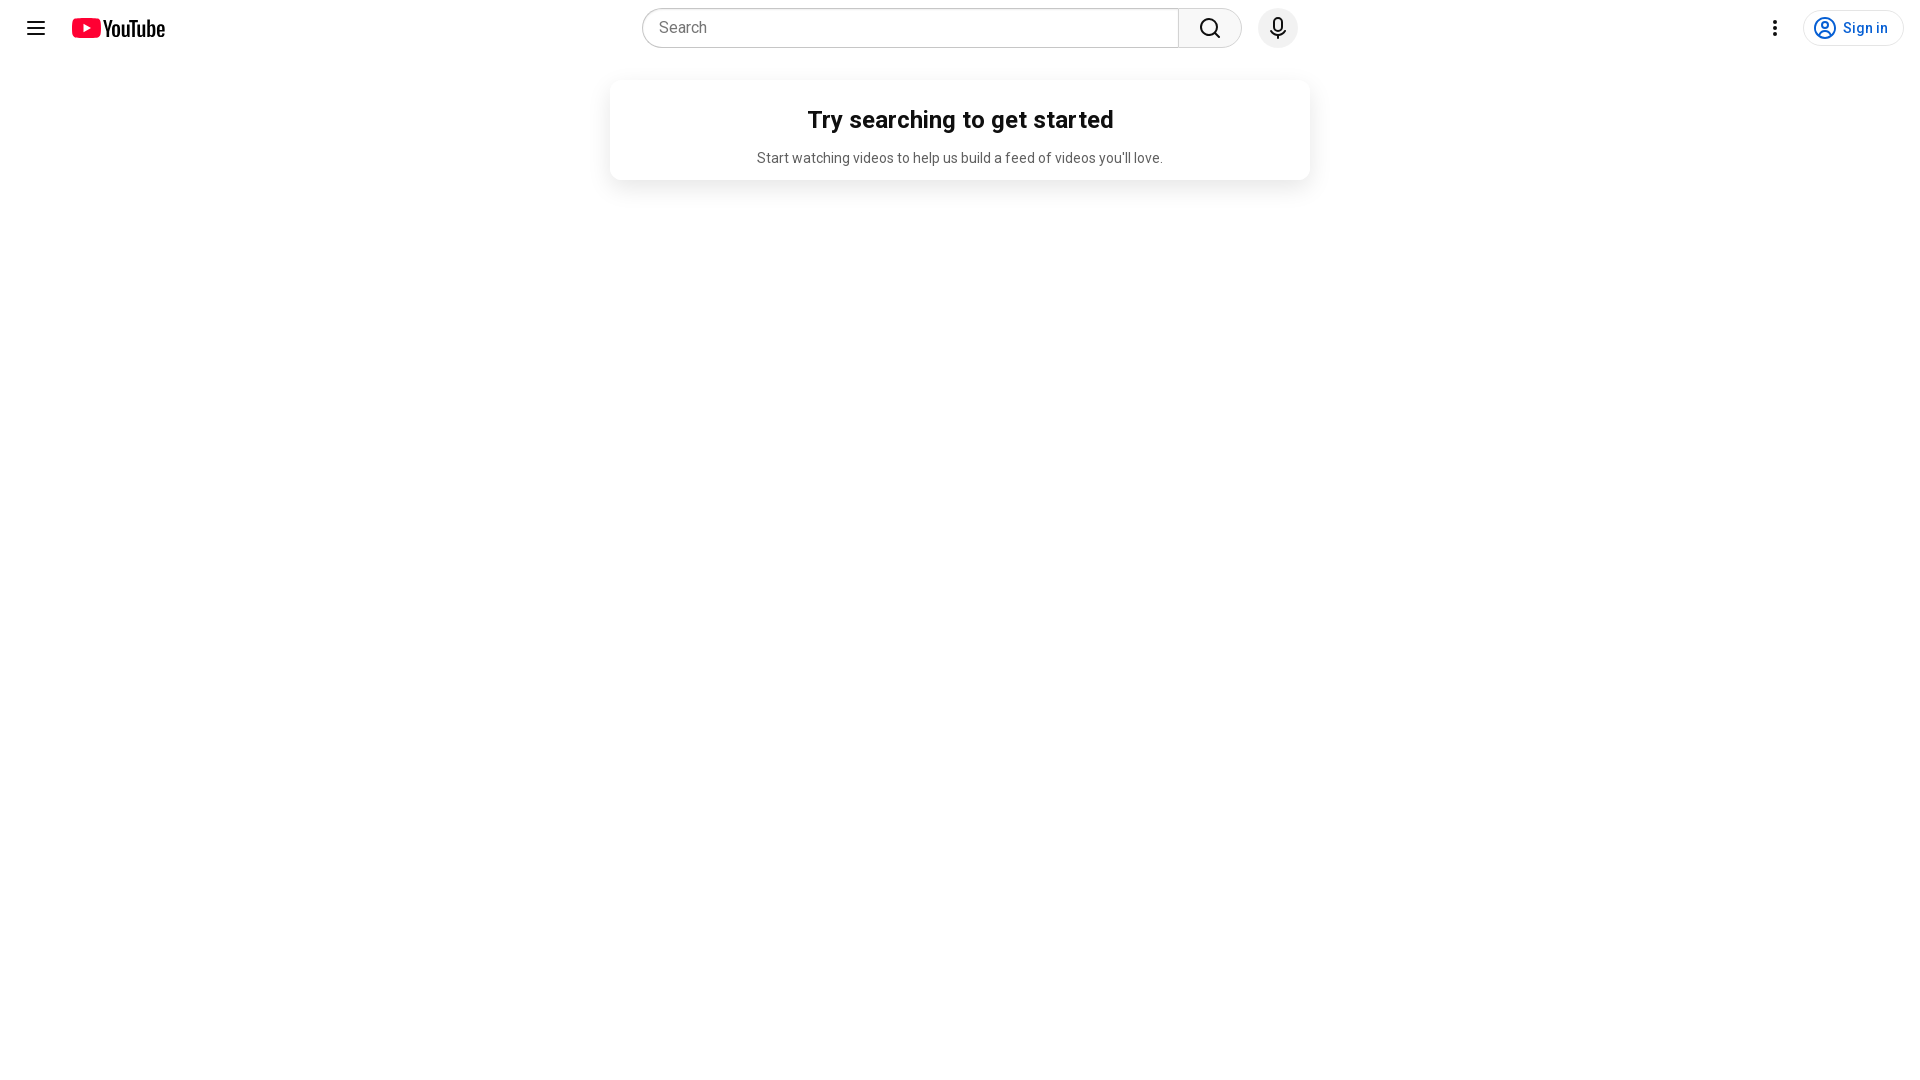

Verified page title contains 'YouTube'
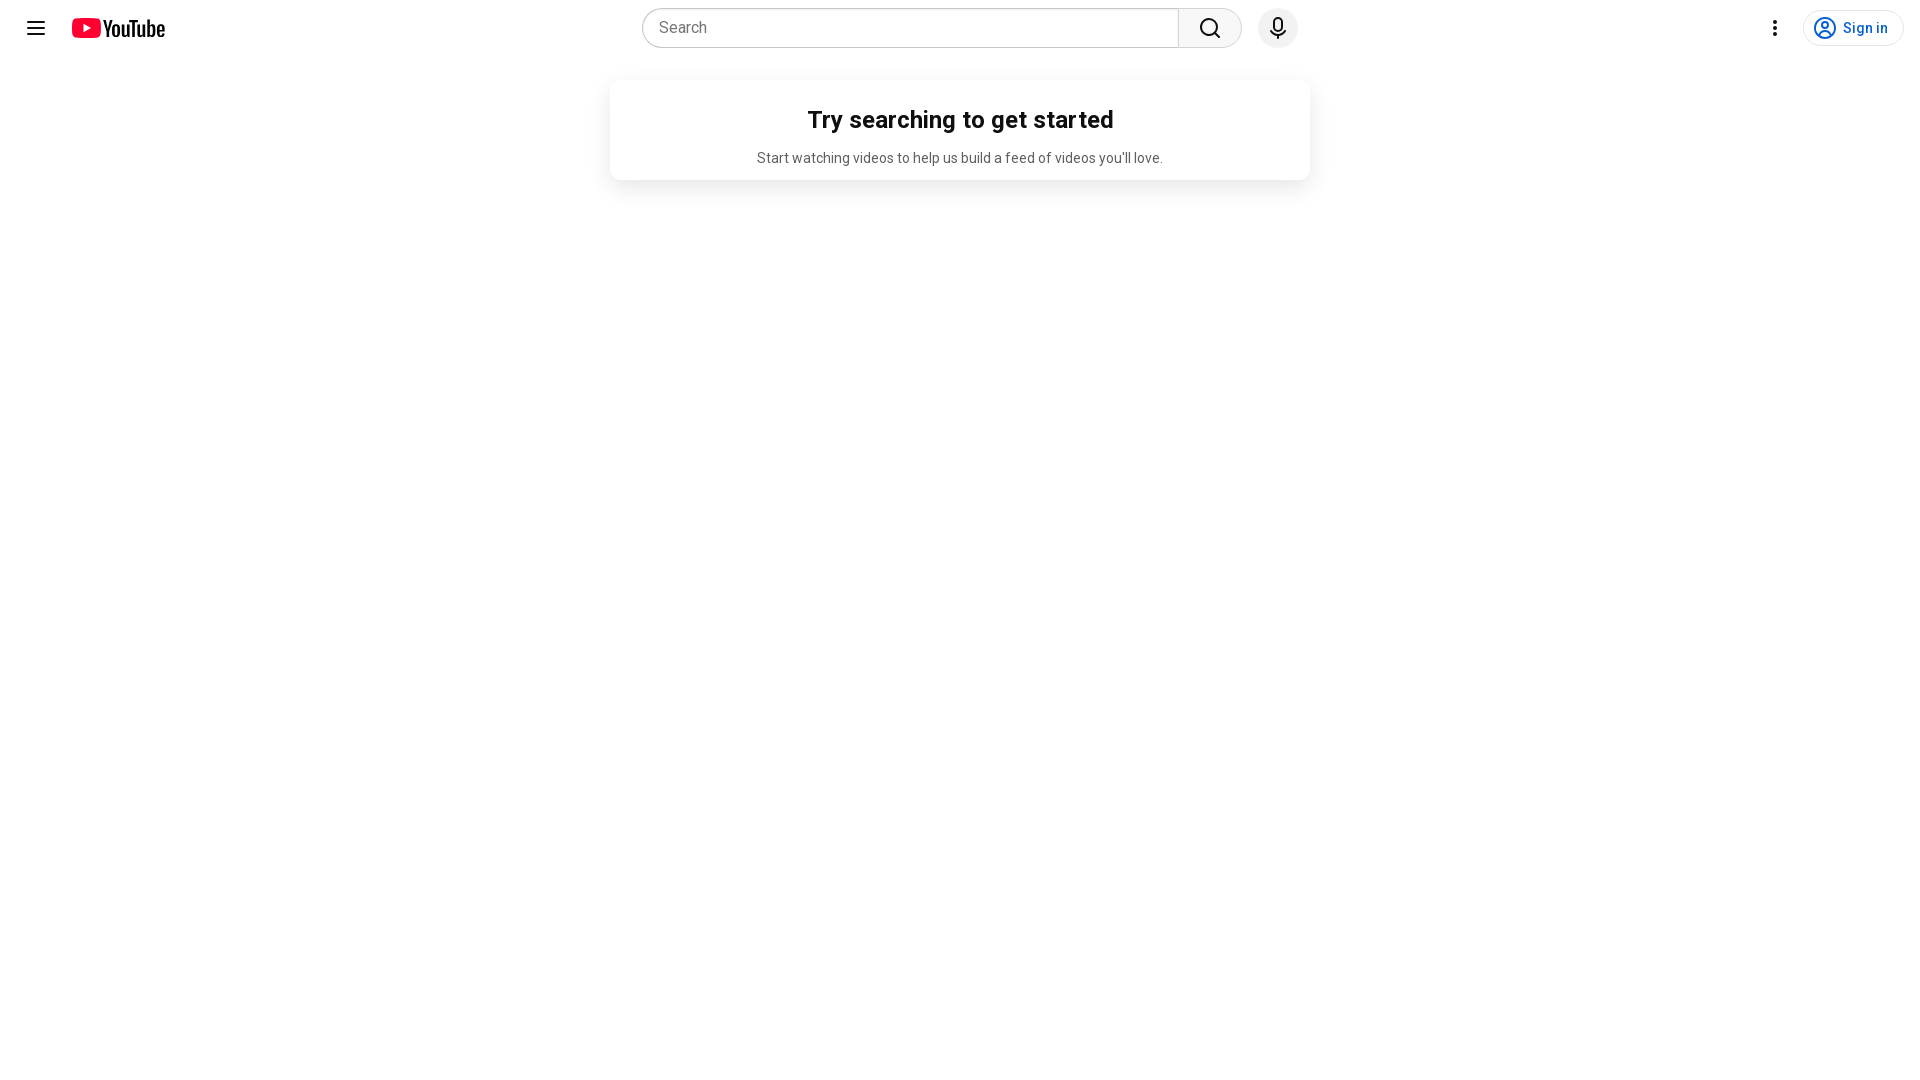

Set viewport to 800x600 (smaller window size)
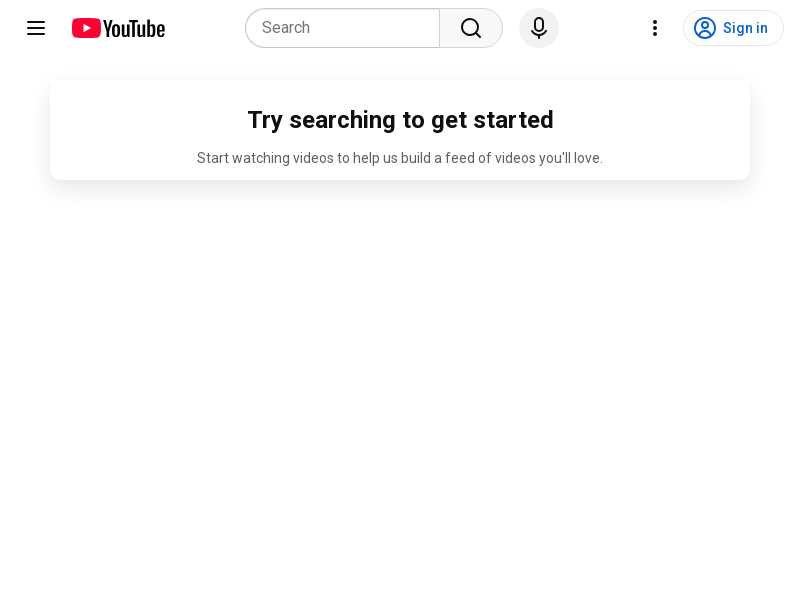

Set viewport to 1920x1080 (fullscreen-like size)
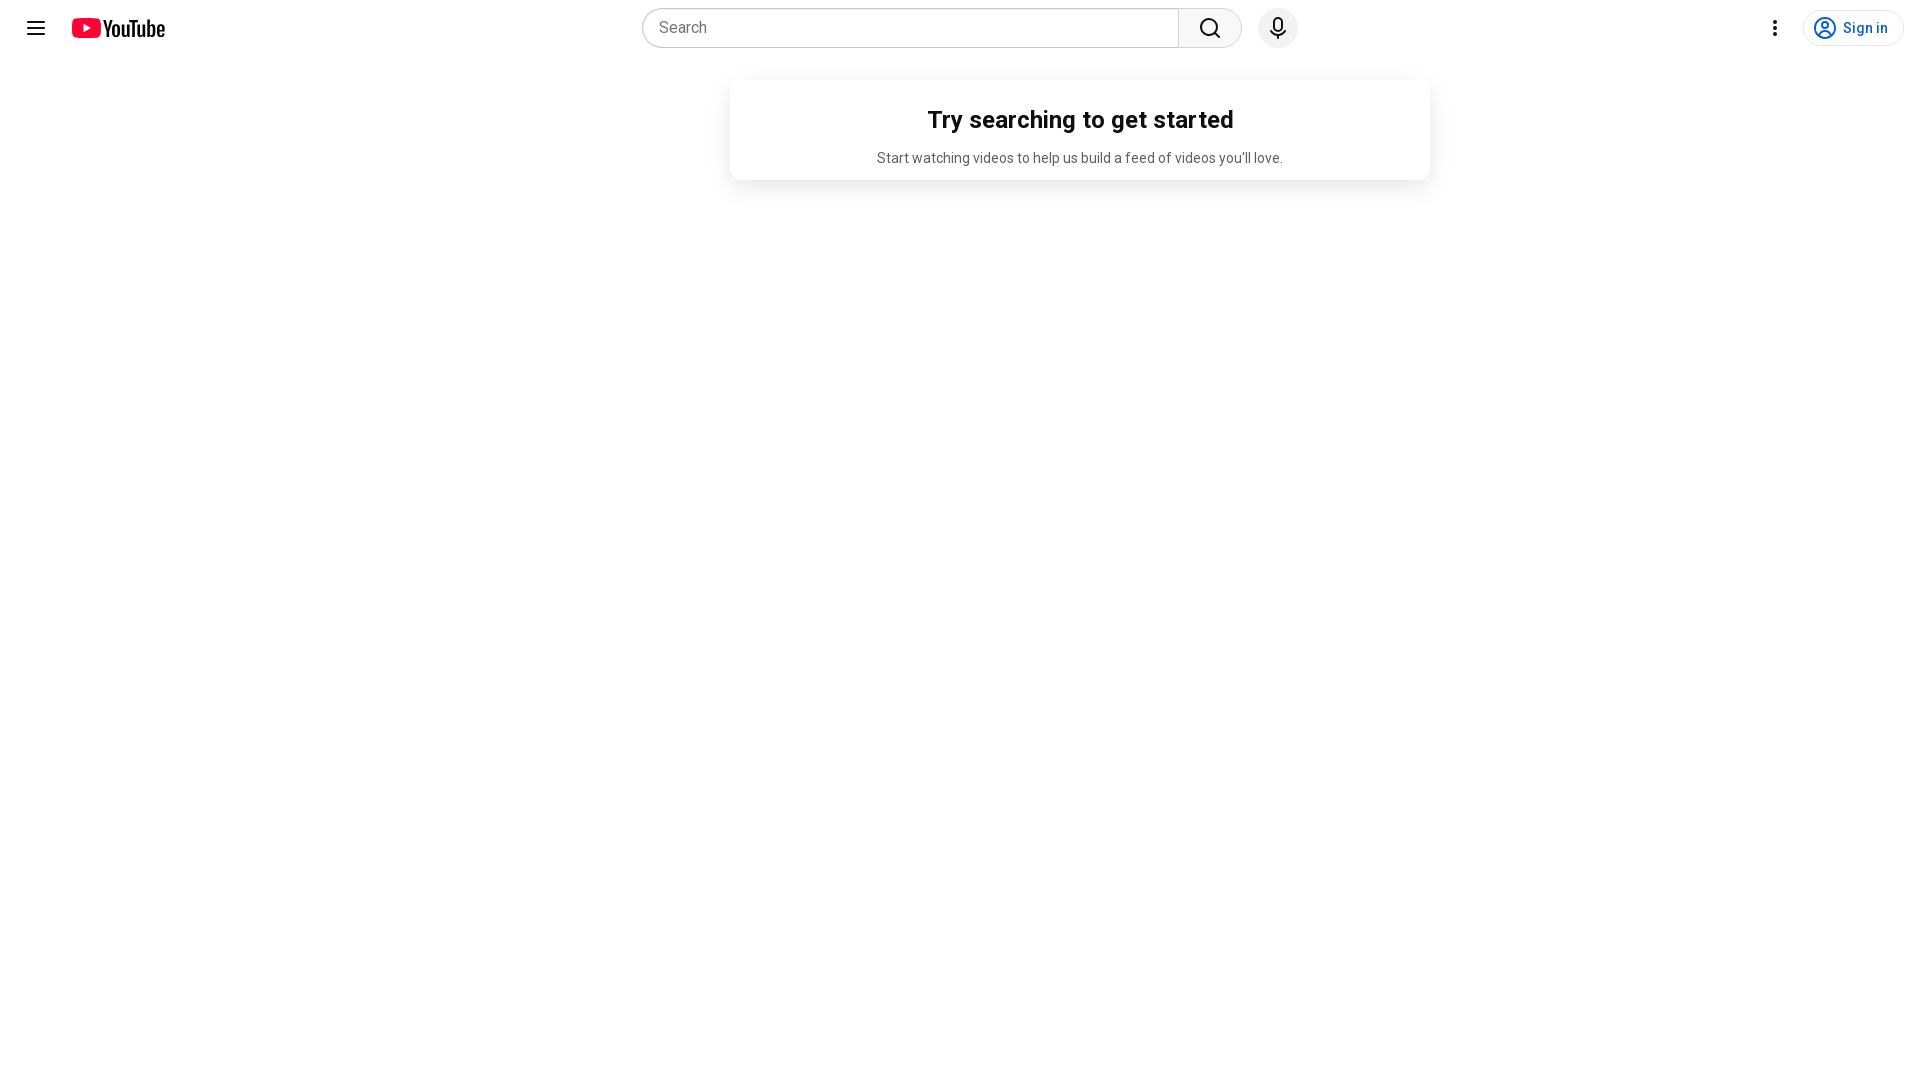

Retrieved page title after viewport changes: 'YouTube'
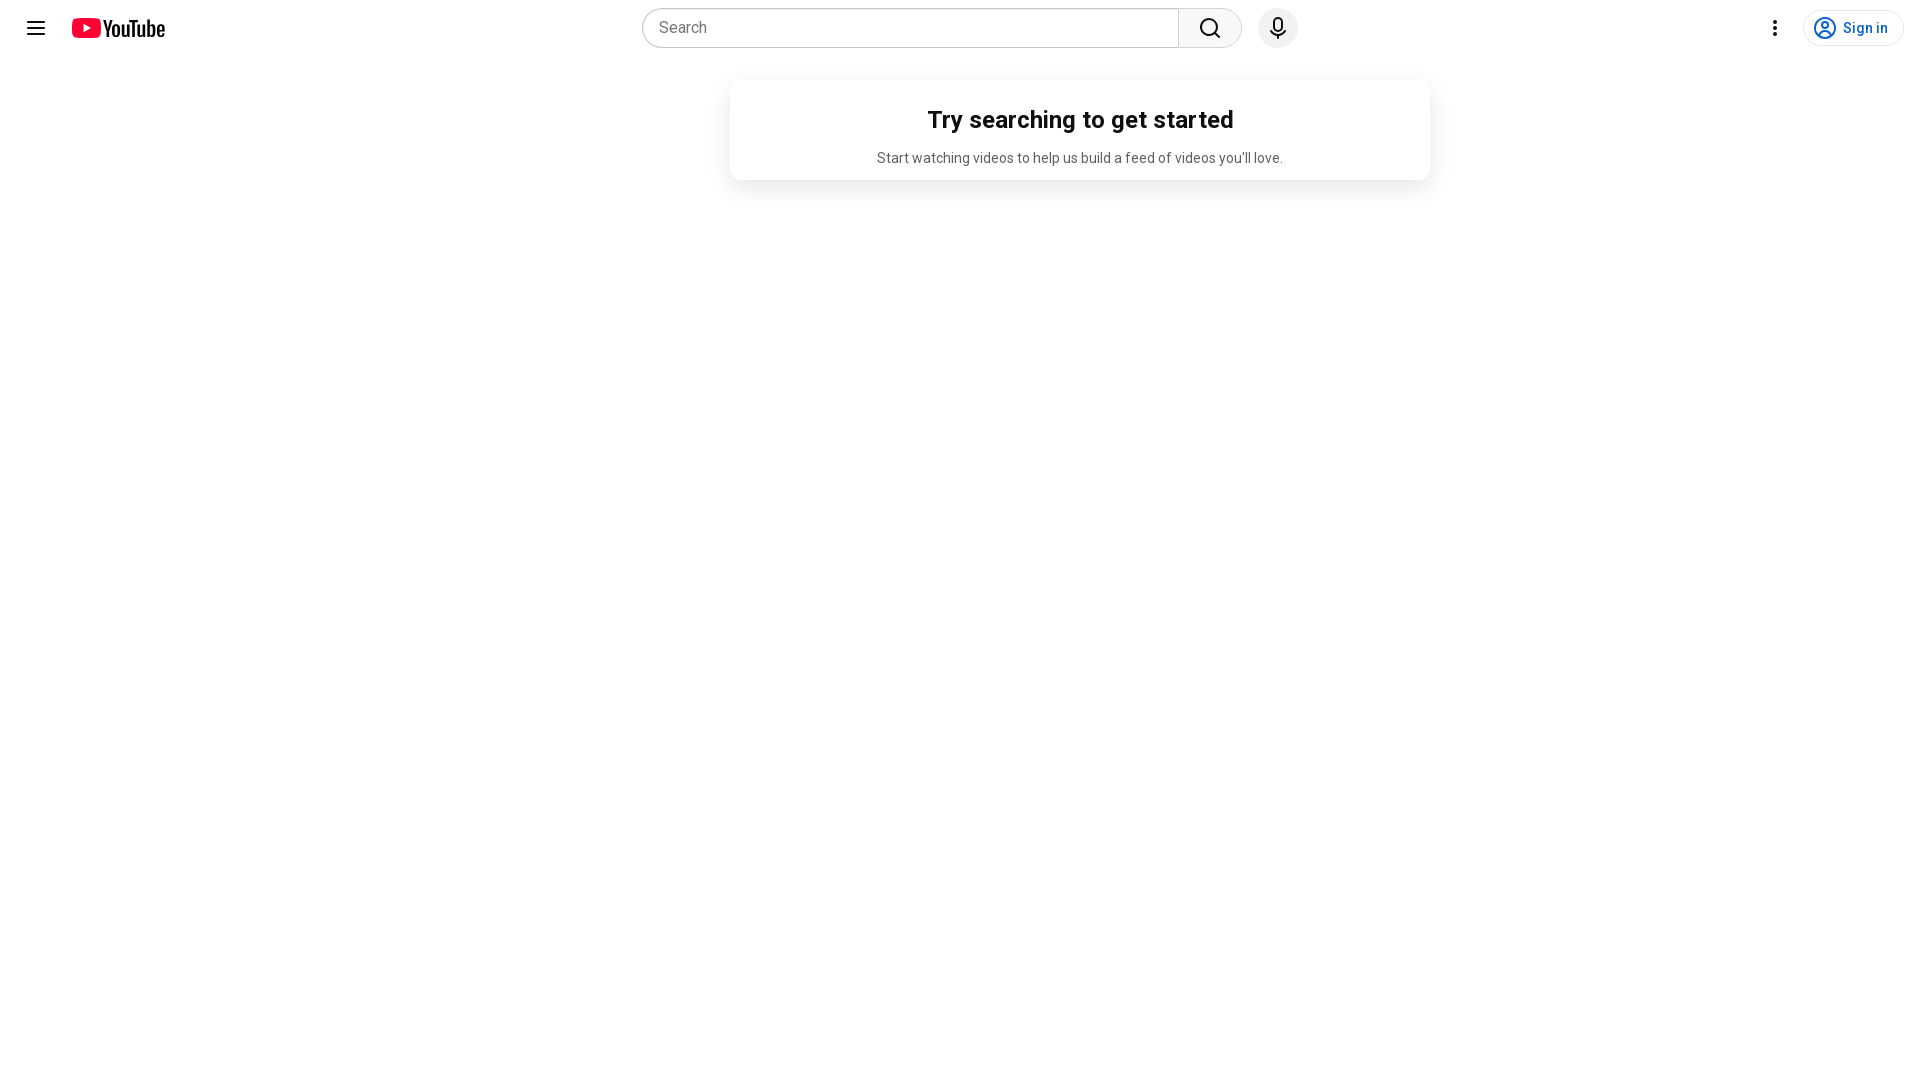

Verified page title still contains 'YouTube' after viewport changes
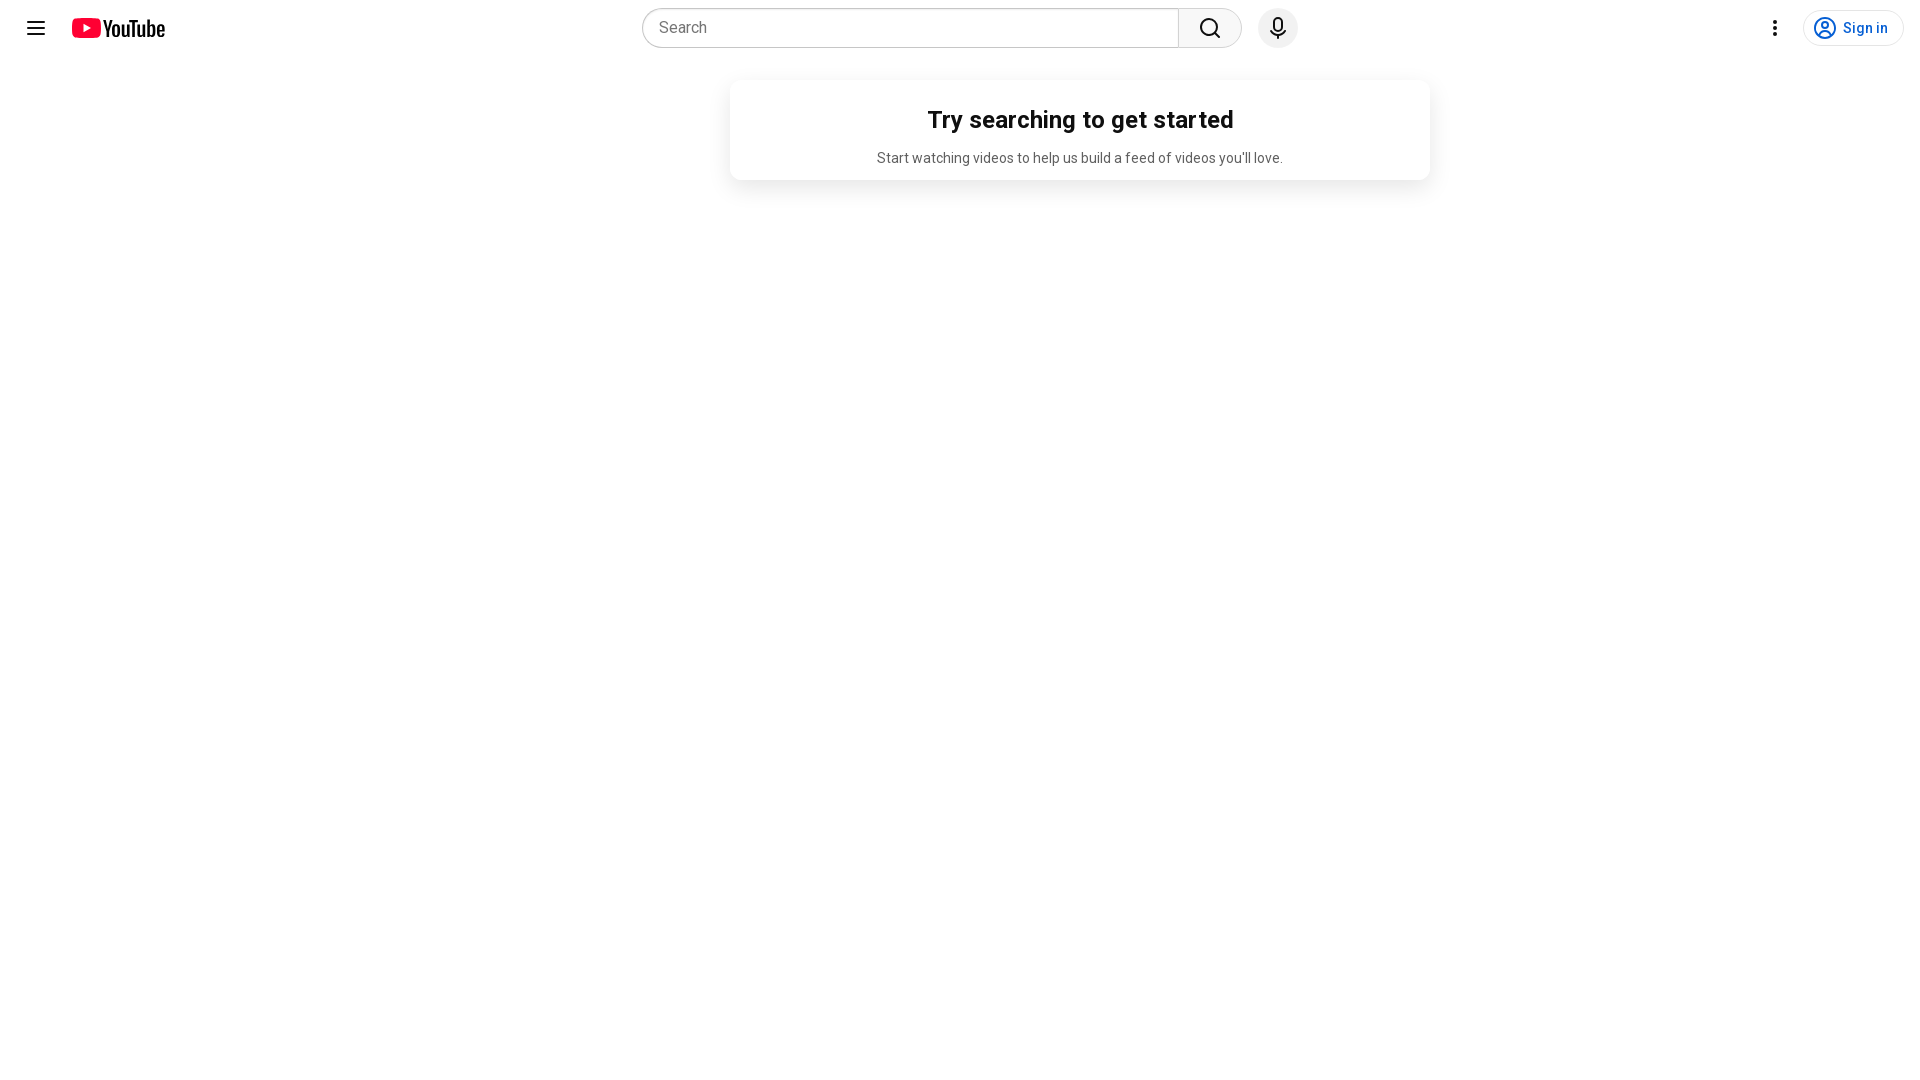

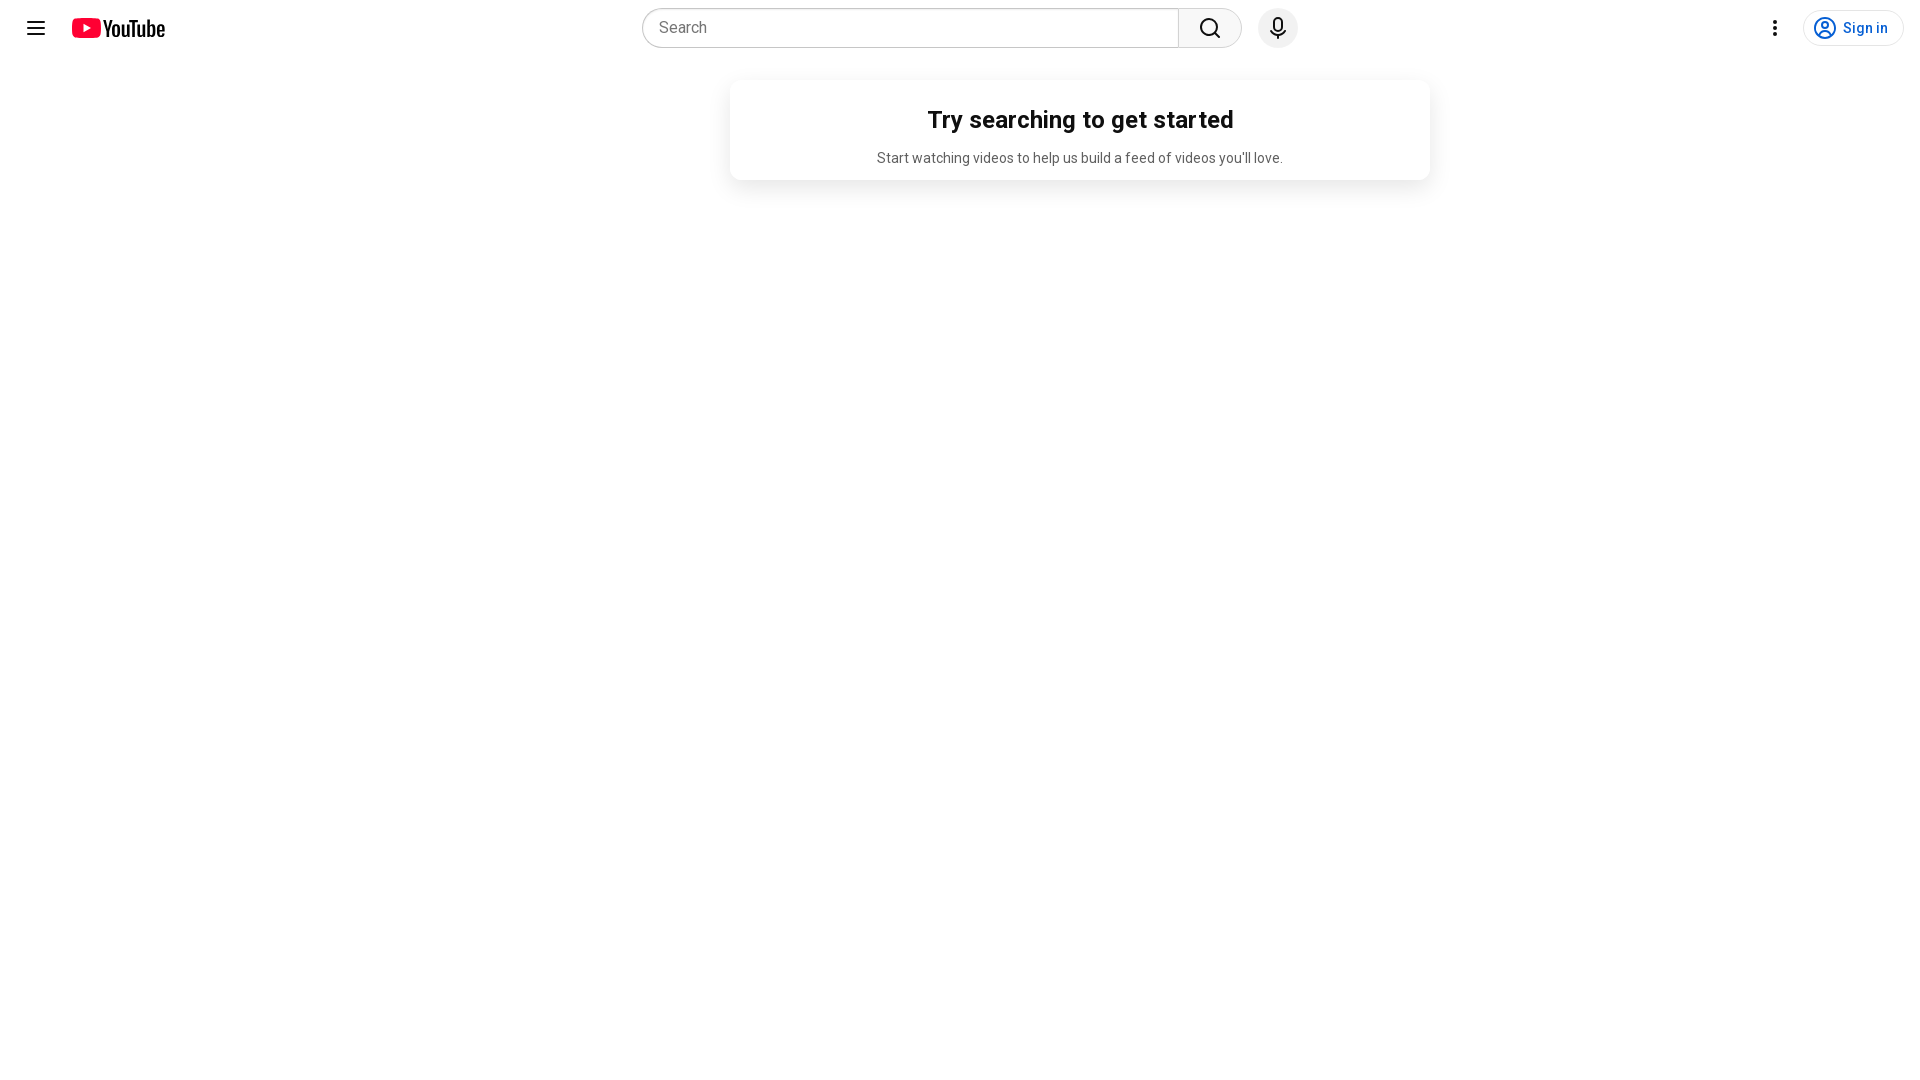